Tests a text input form by filling a textarea with text and clicking the submit button

Starting URL: https://suninjuly.github.io/text_input_task.html

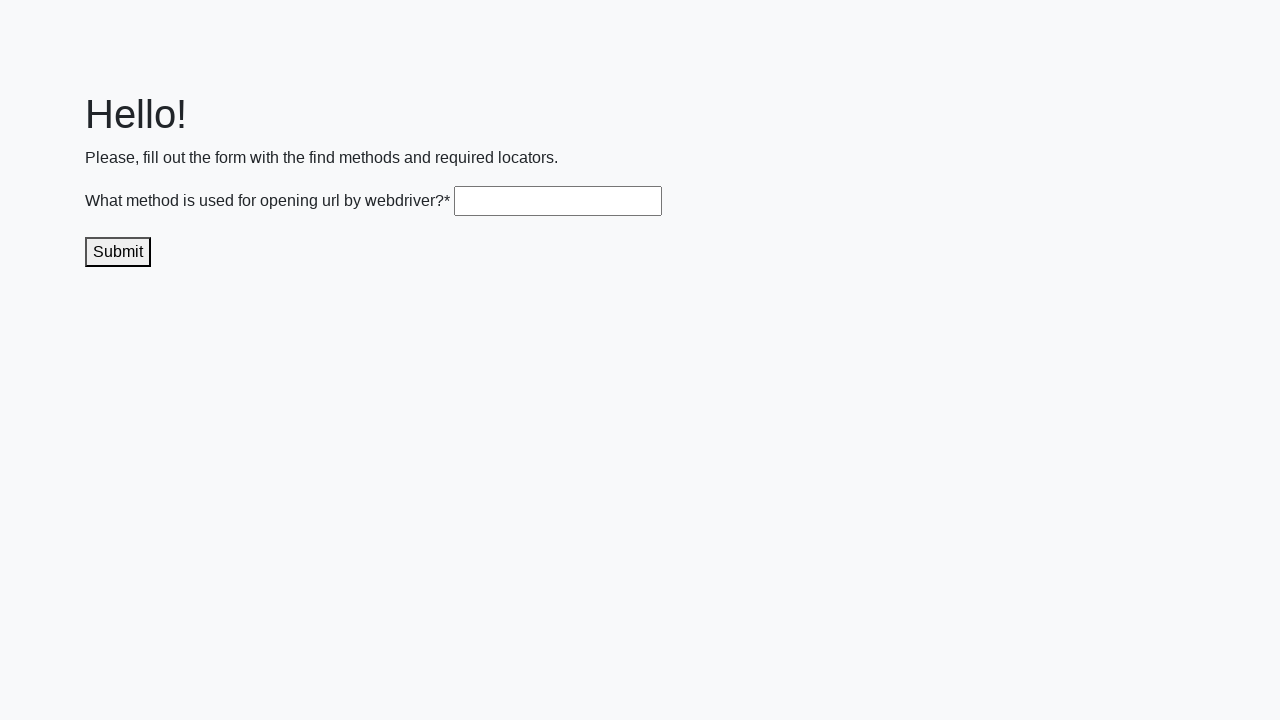

Filled textarea with 'get()' on .textarea
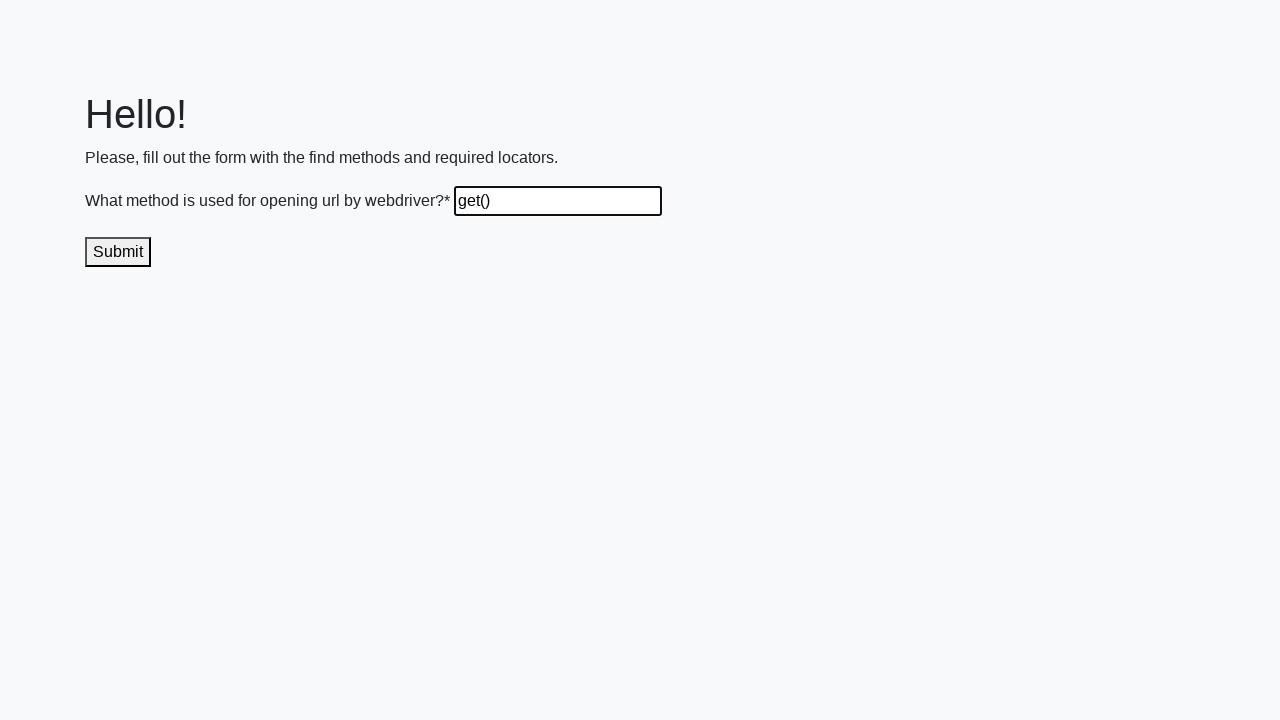

Clicked the submit button at (118, 252) on .submit-submission
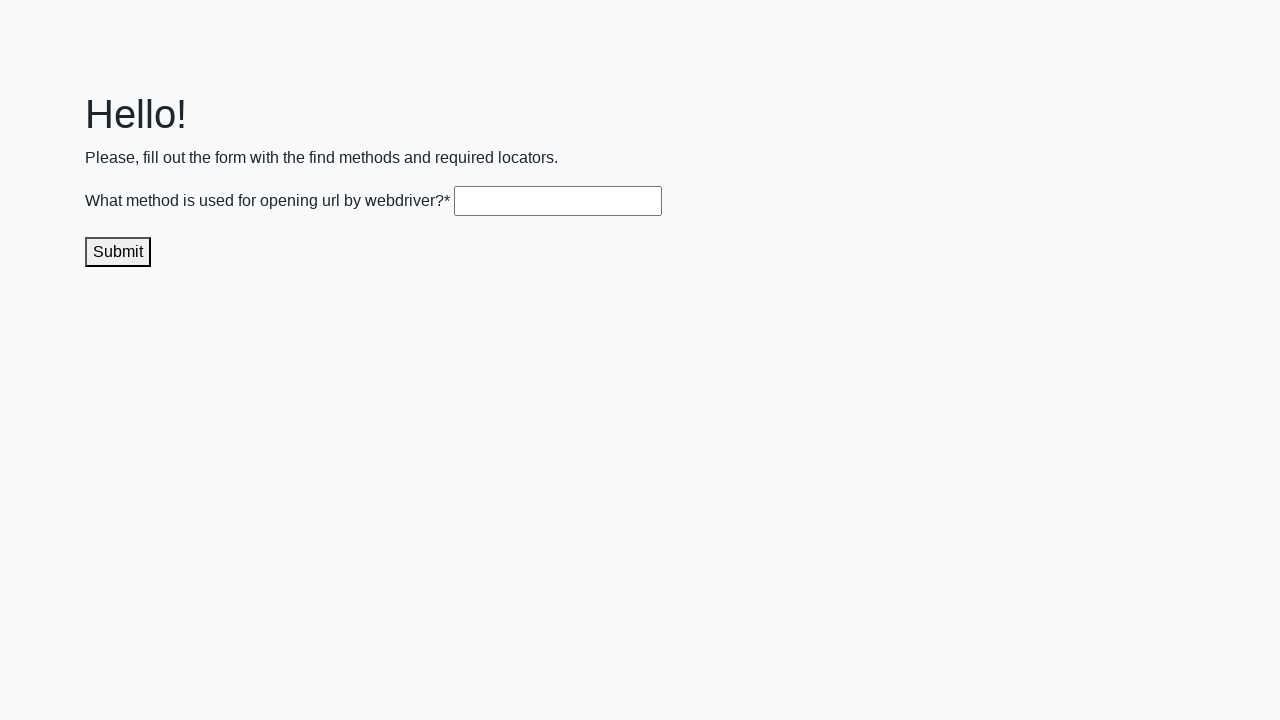

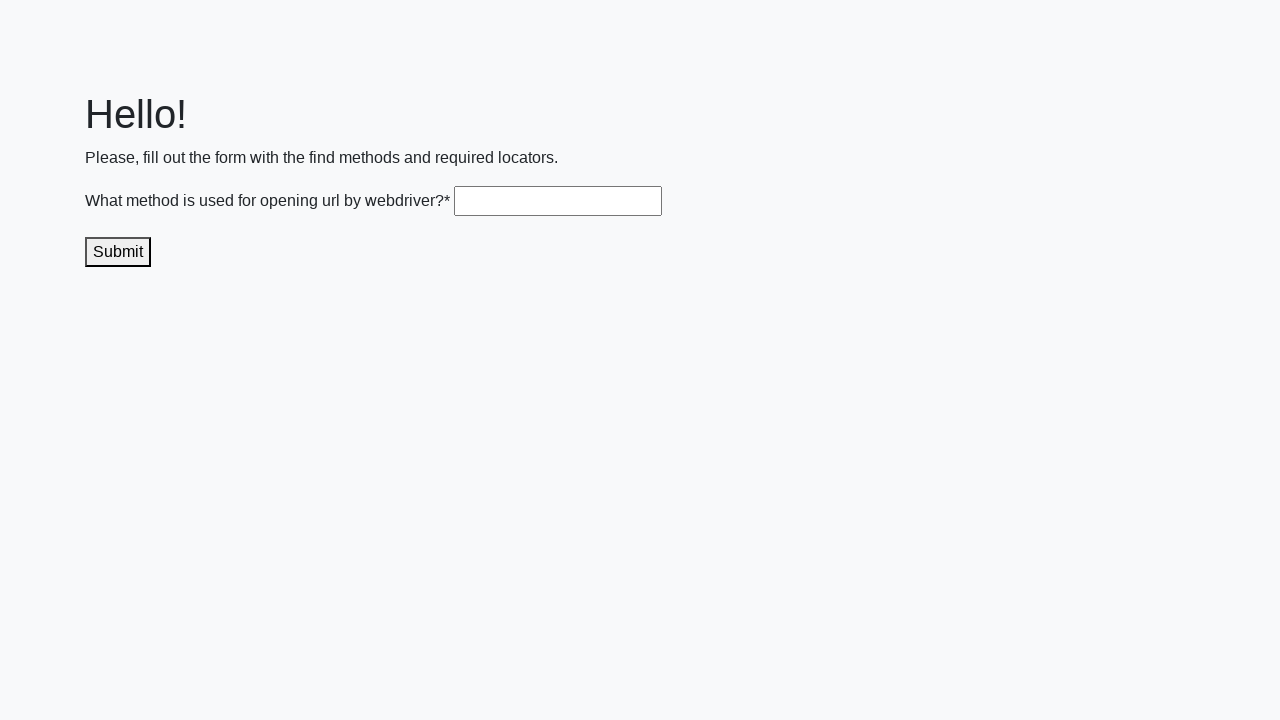